Tests drag-and-drop functionality on the jQuery UI demo page by switching to an iframe and dragging an element onto a droppable target.

Starting URL: https://jqueryui.com/droppable/

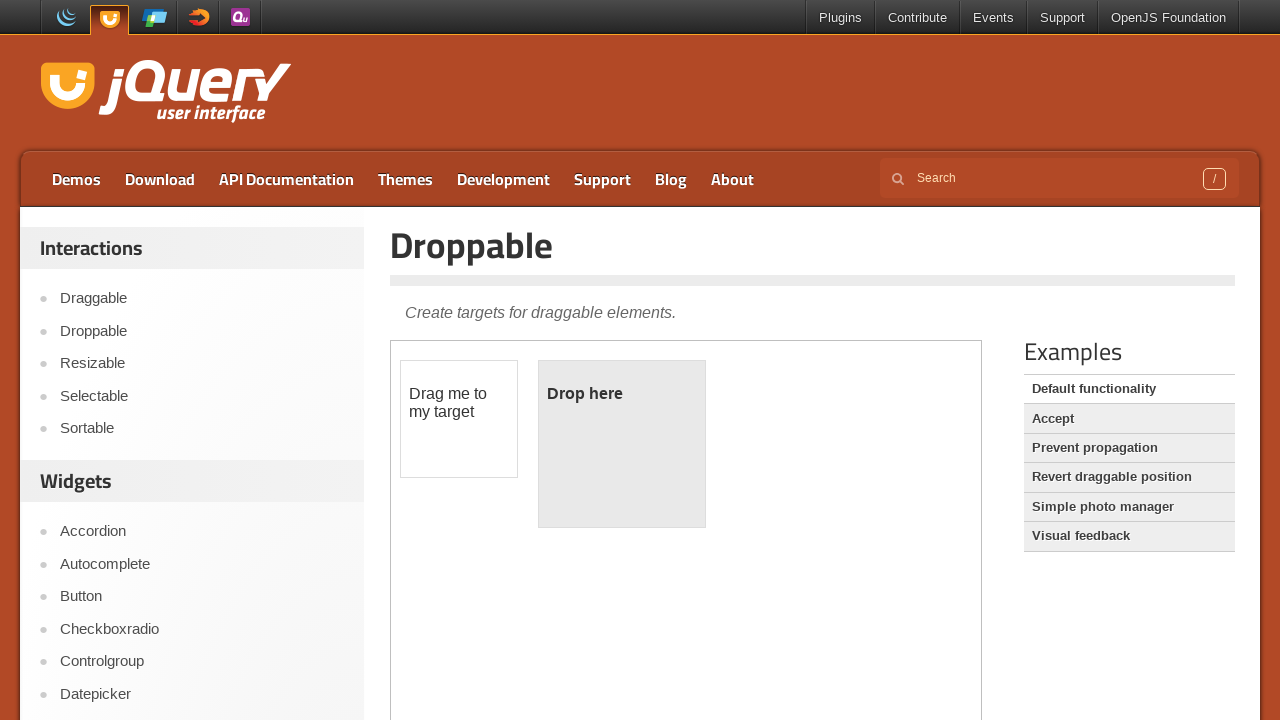

Located the demo iframe on the jQuery UI droppable page
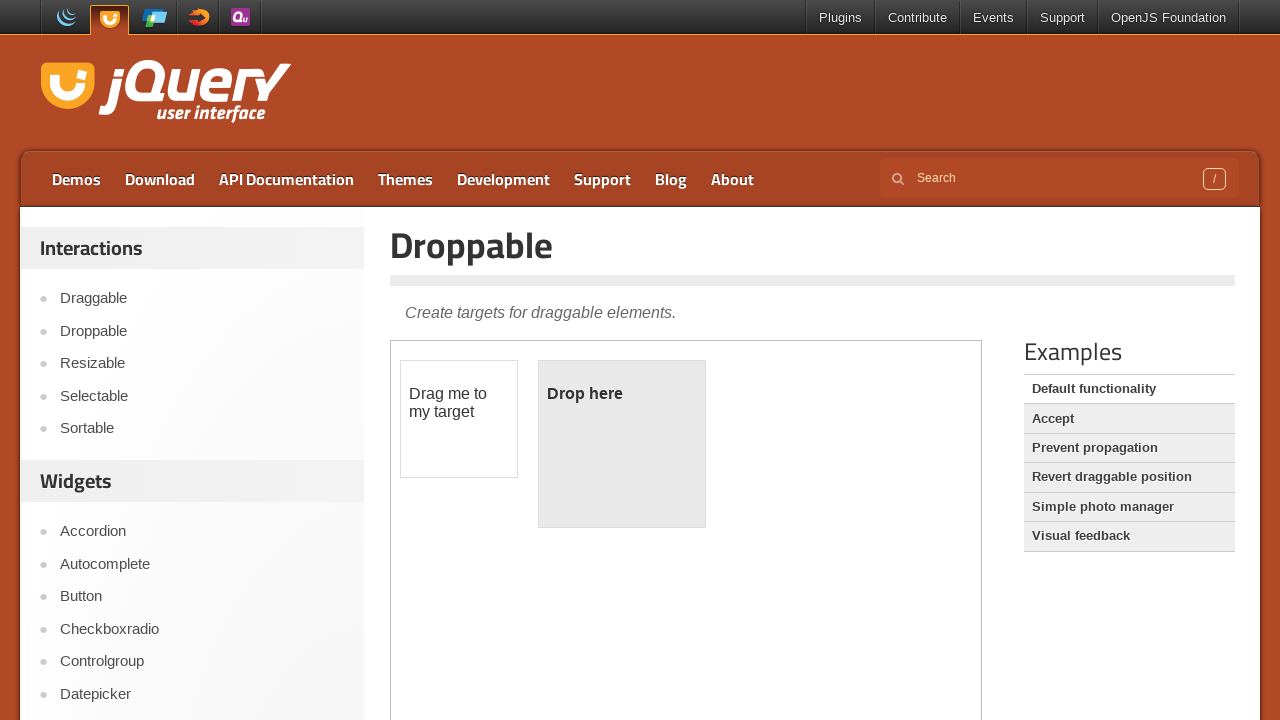

Located the draggable element within the iframe
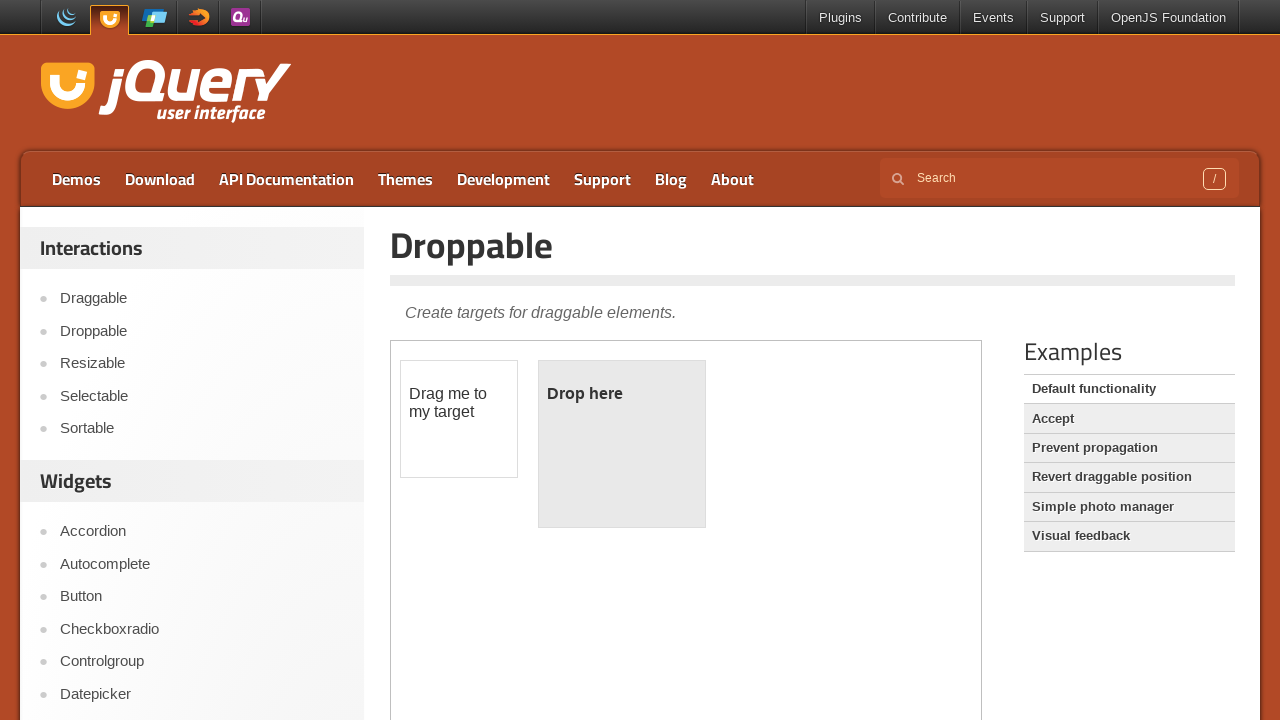

Located the droppable target element within the iframe
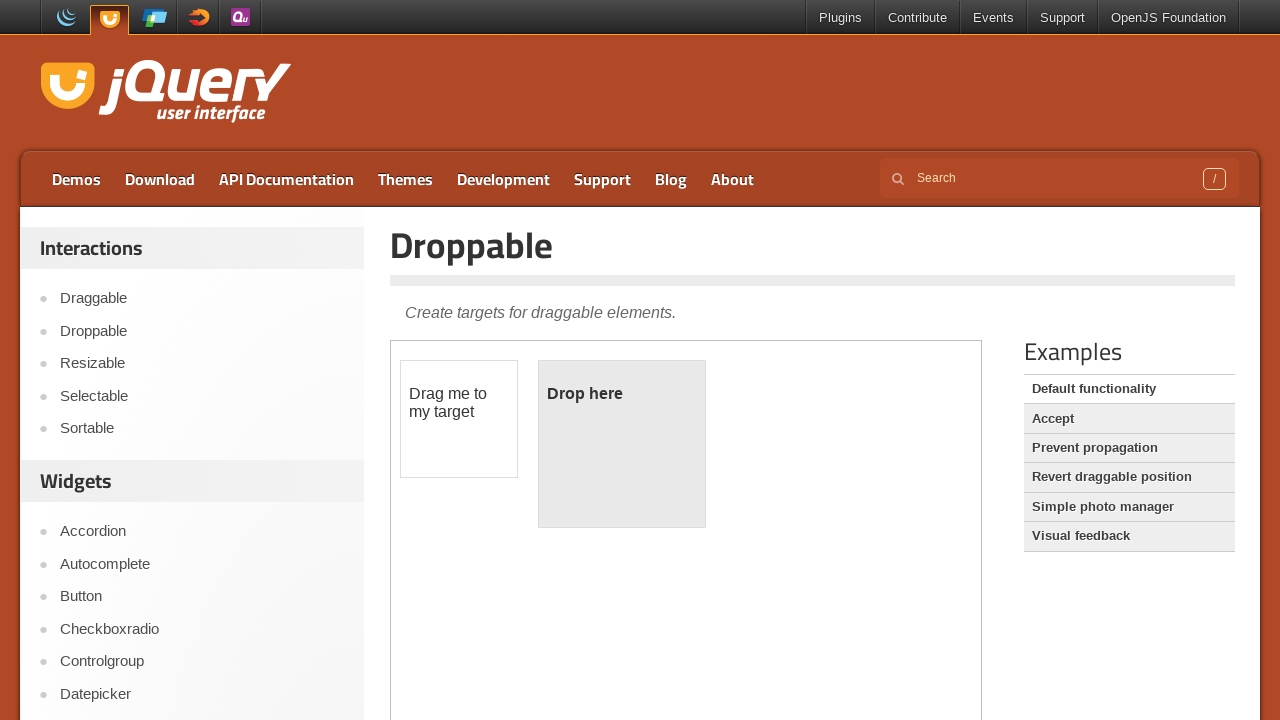

Dragged the draggable element onto the droppable target at (622, 444)
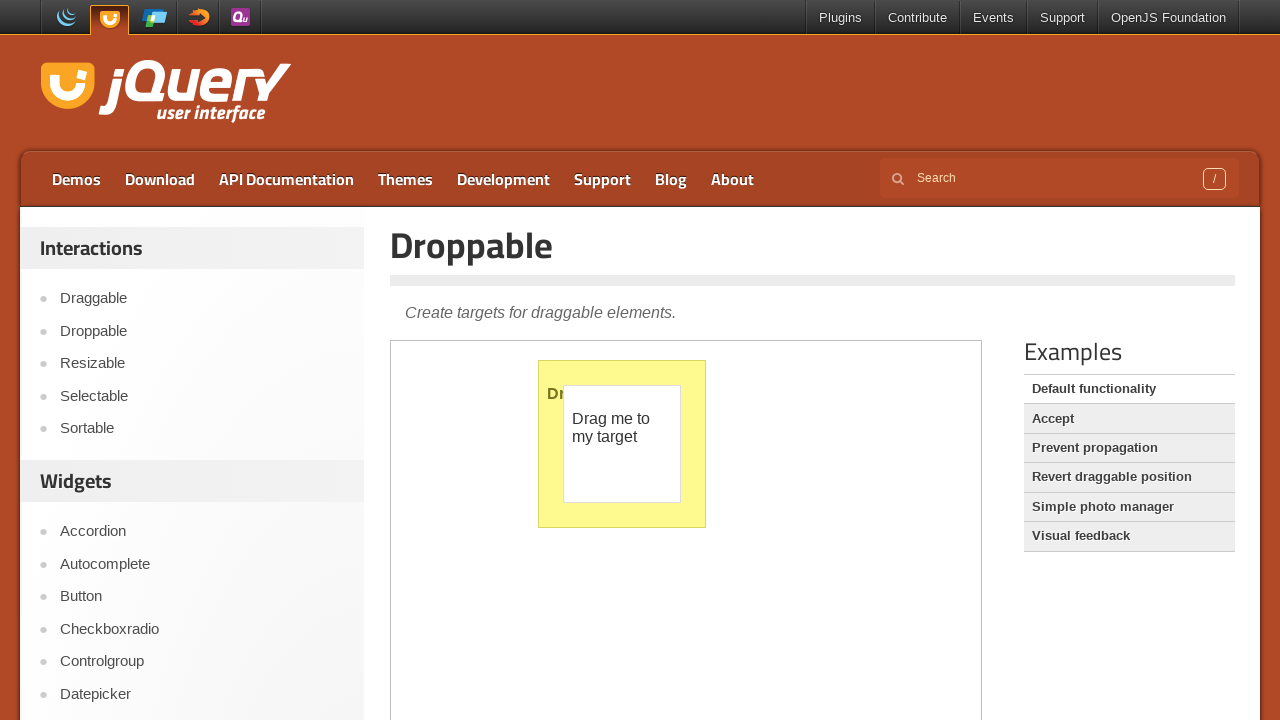

Verified that the droppable element received the highlight state, confirming successful drop
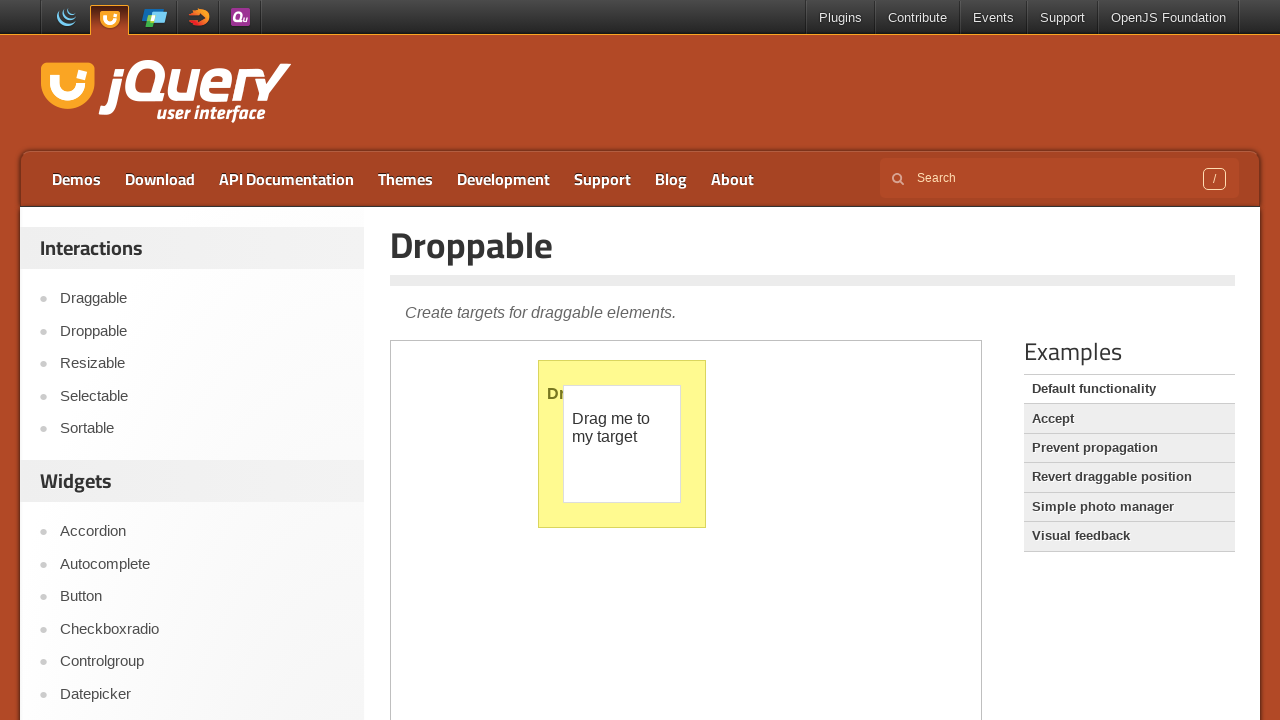

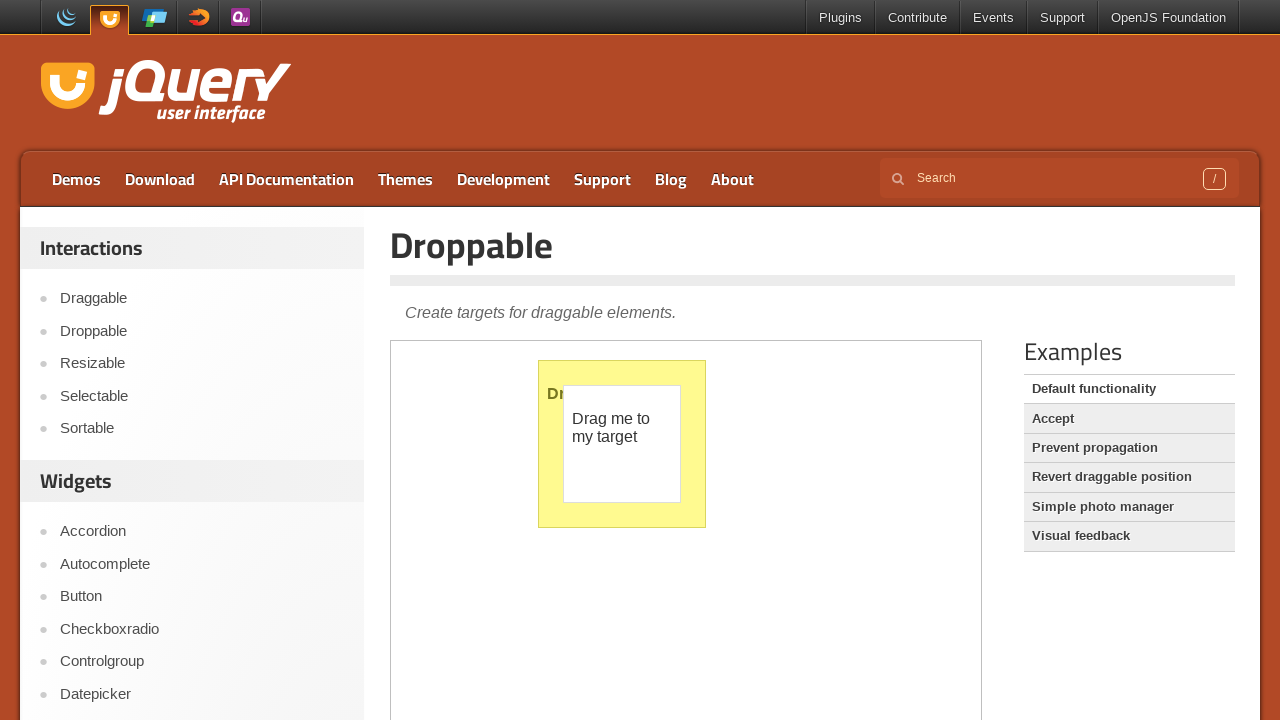